Tests a simple form by filling in first name, last name, city, and country fields, then clicking the submit button.

Starting URL: http://suninjuly.github.io/simple_form_find_task.html

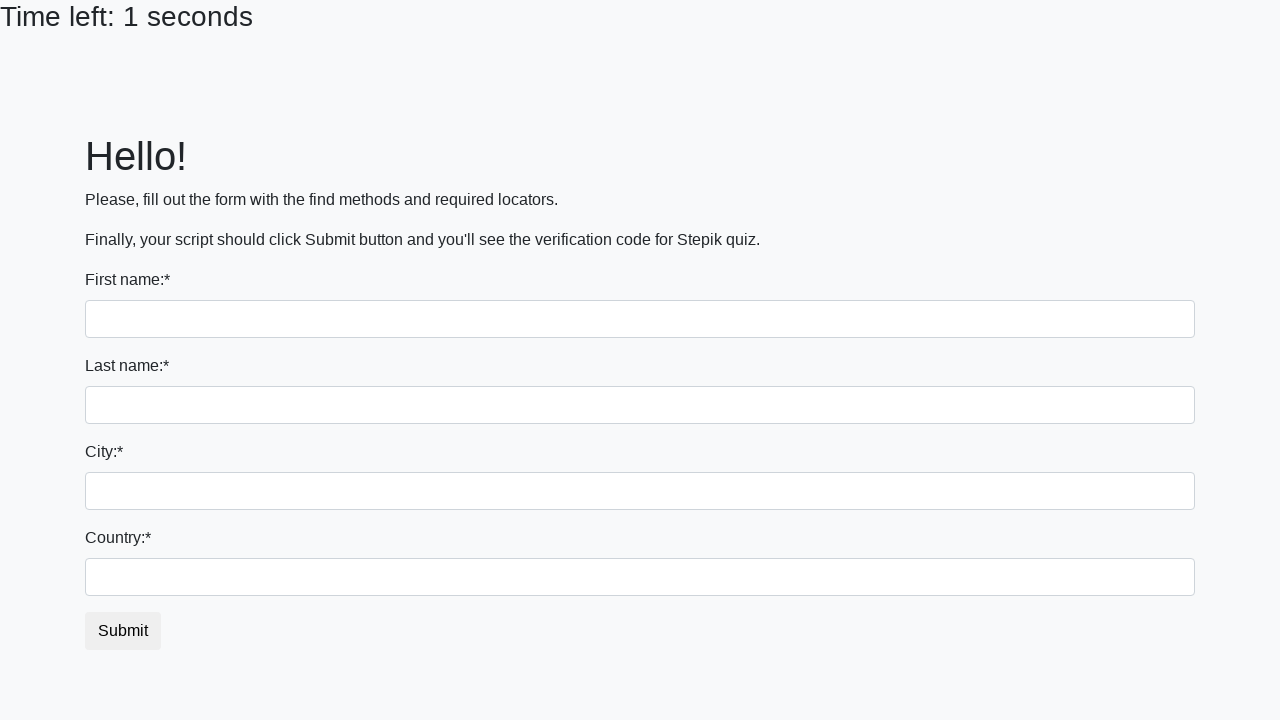

Filled first name field with 'Ruben' on input:first-of-type
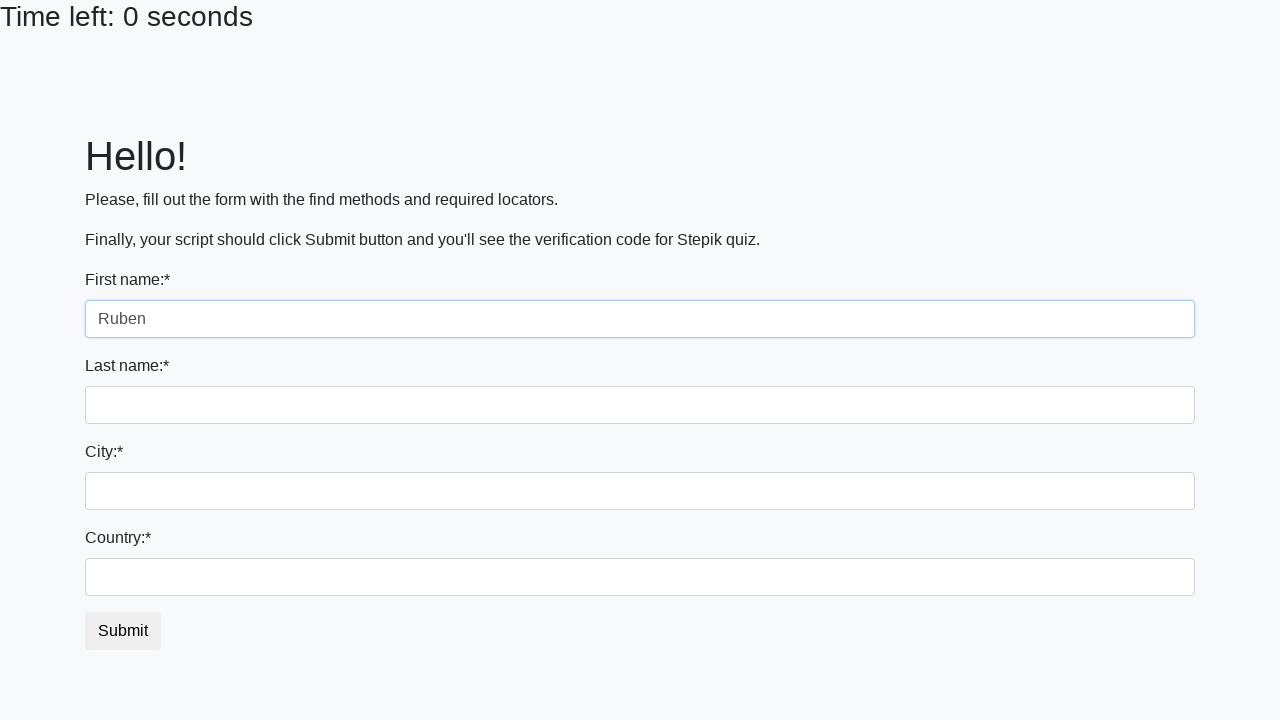

Filled last name field with 'Zurabyan' on input[name='last_name']
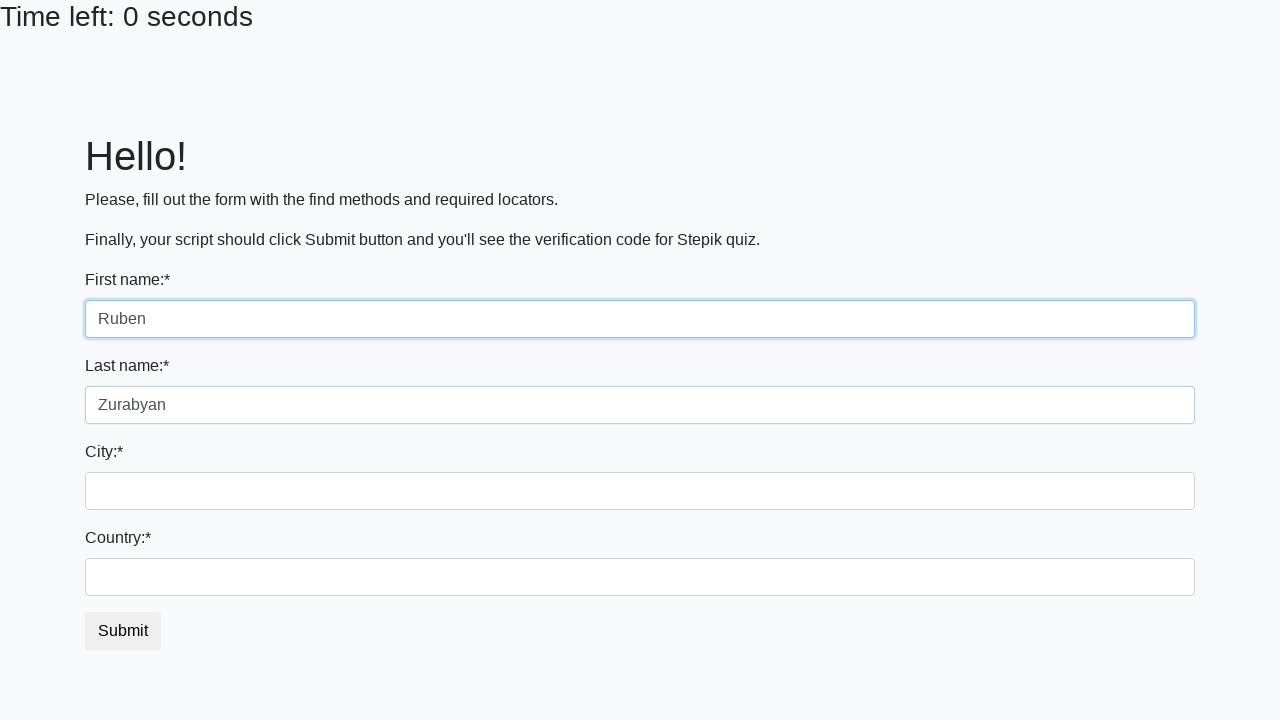

Filled city field with 'Moscow' on .city
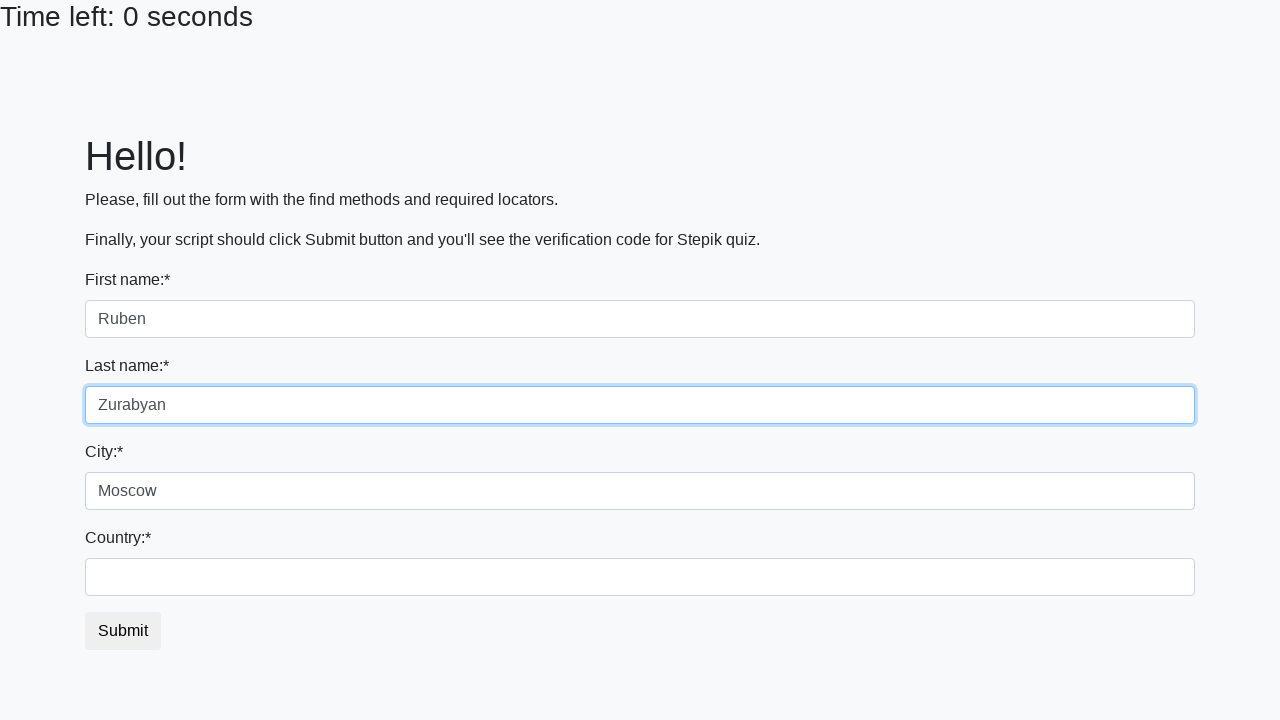

Filled country field with 'Russia' on #country
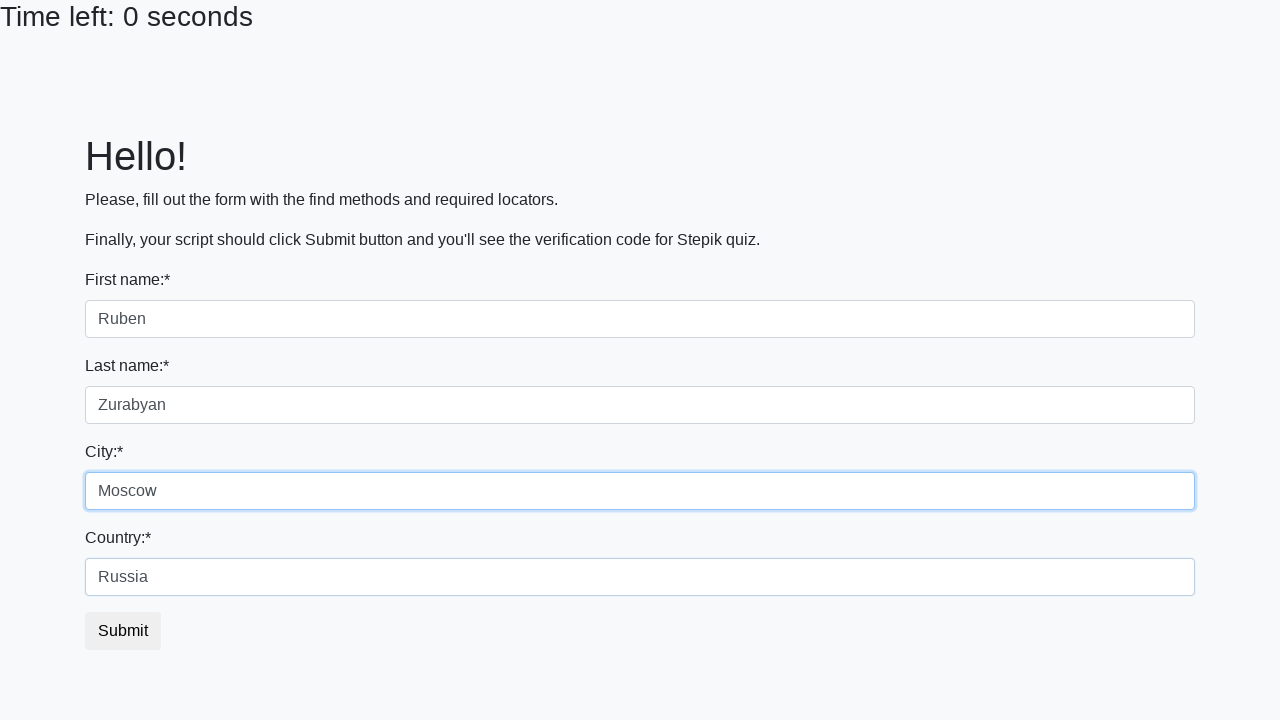

Clicked submit button to submit form at (123, 631) on button.btn
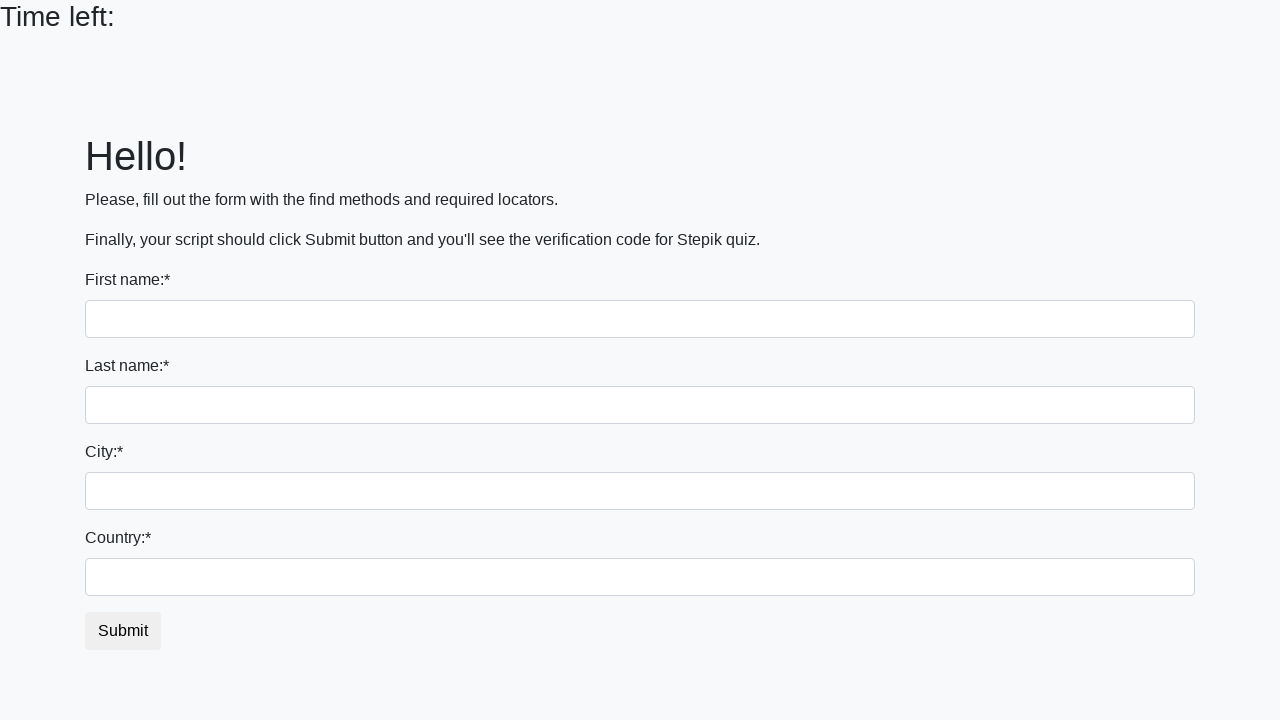

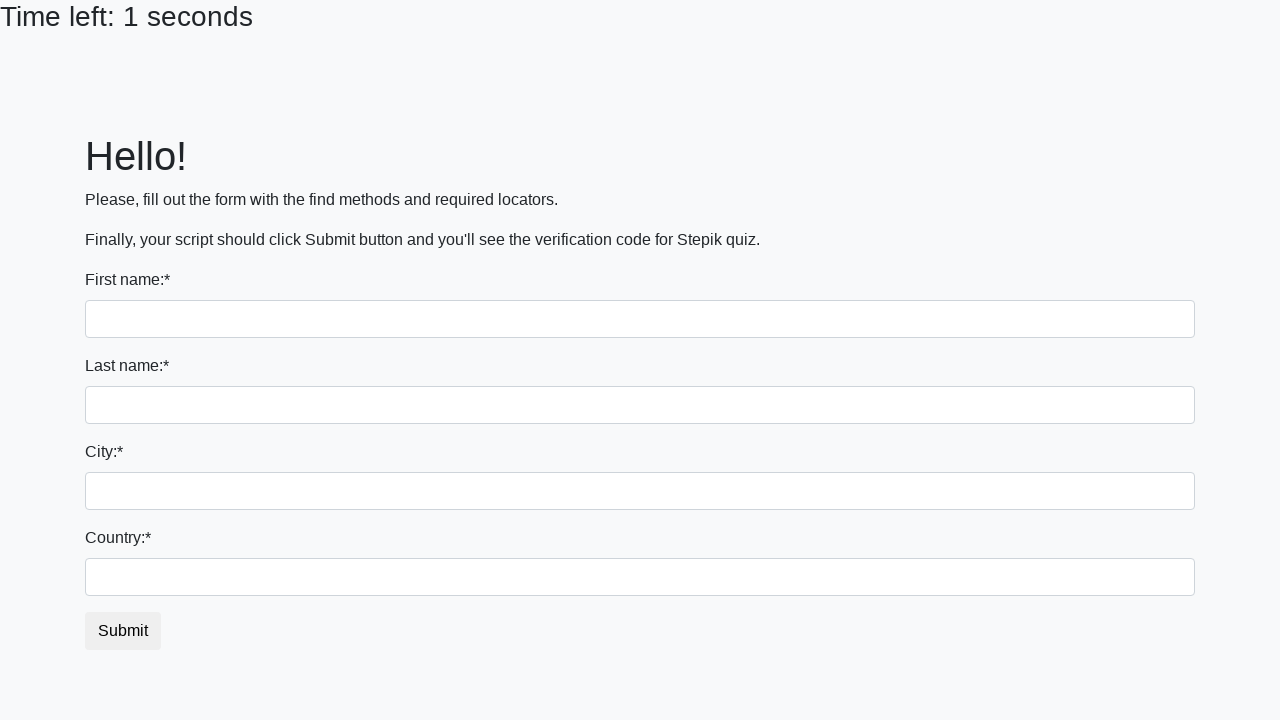